Tests the search functionality on Advantage Online Shopping by clicking the search icon, entering a product search term, and selecting a product from the results

Starting URL: https://www.advantageonlineshopping.com

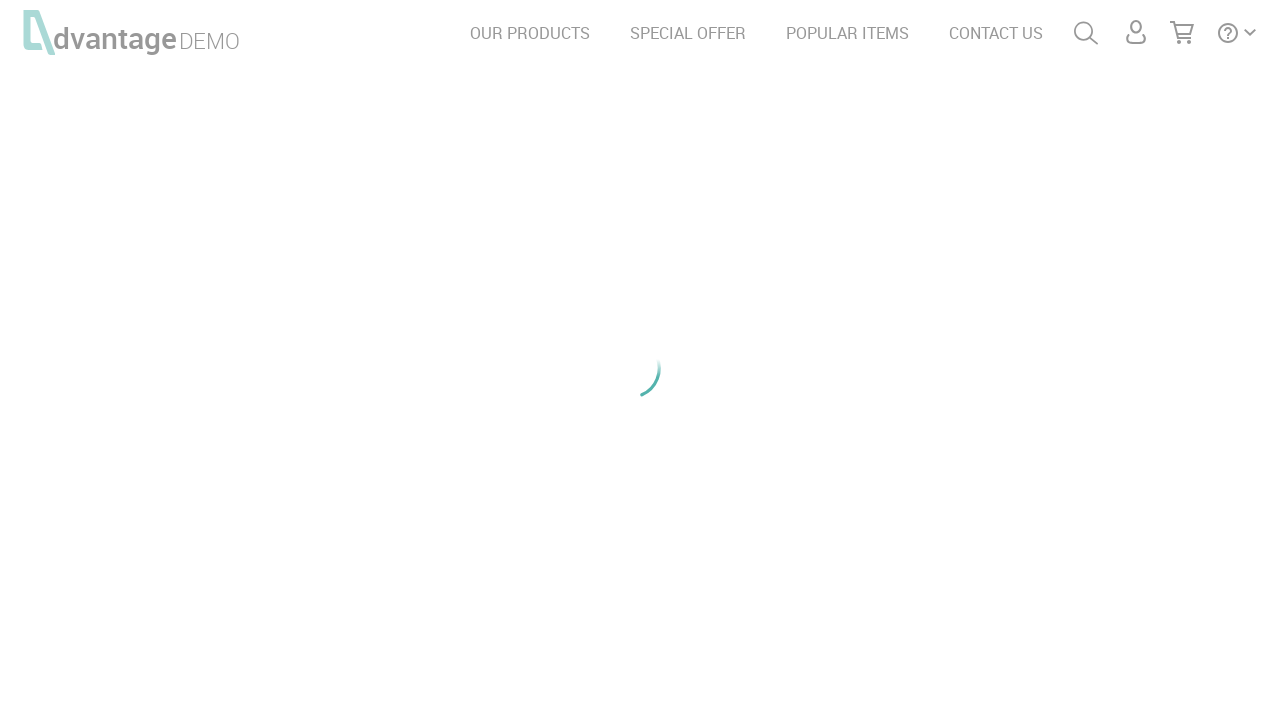

Clicked search/magnifying glass icon at (1086, 33) on #menuSearch
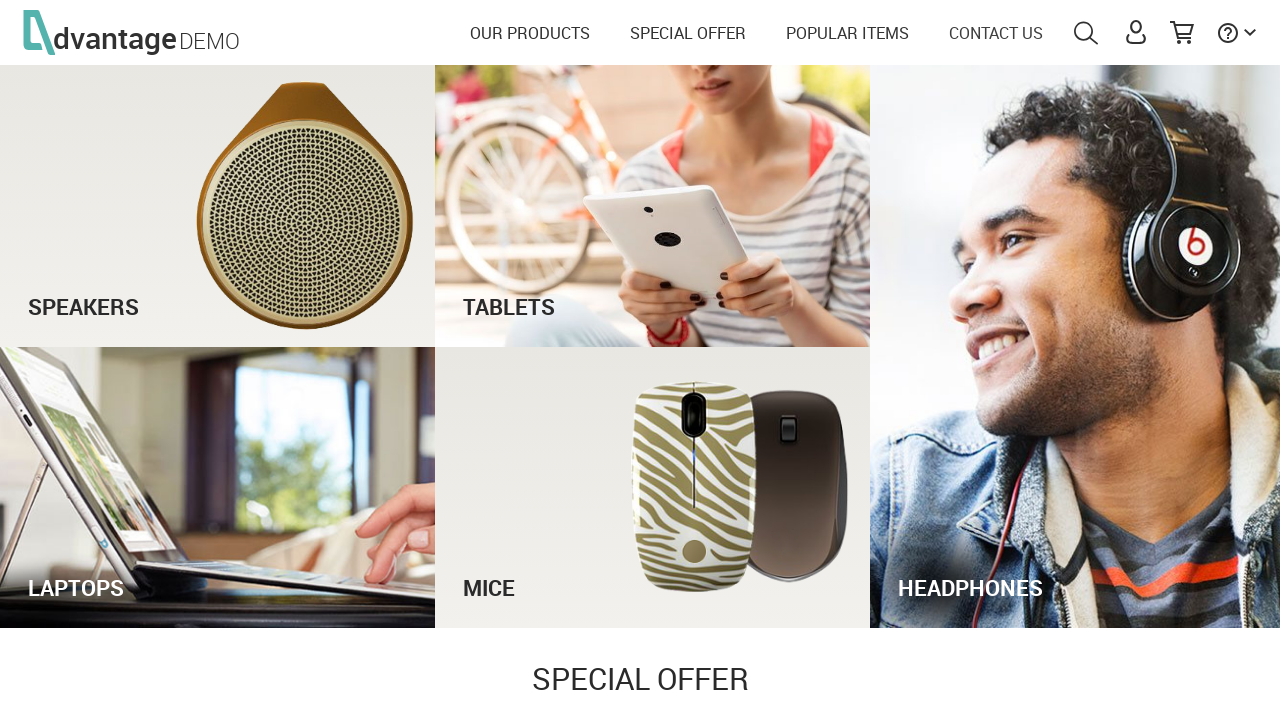

Filled search field with 'laptop' on input[id='autoComplete']
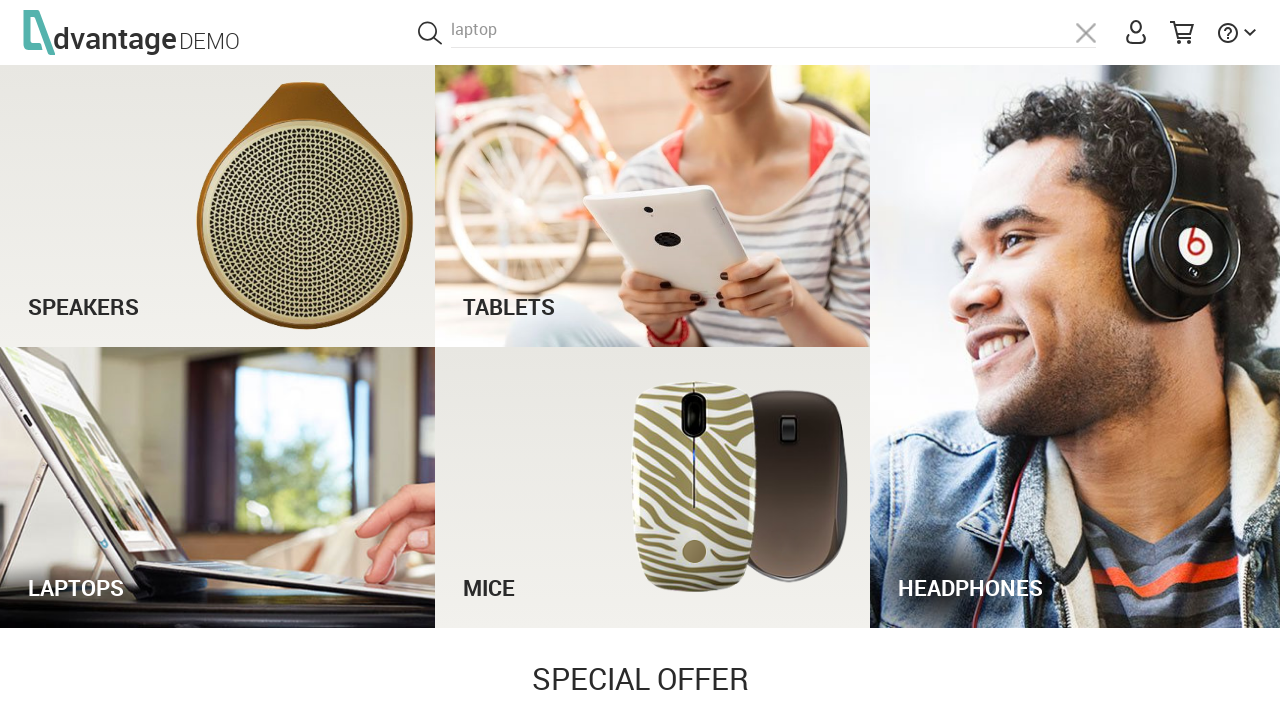

Pressed Enter to search for laptop
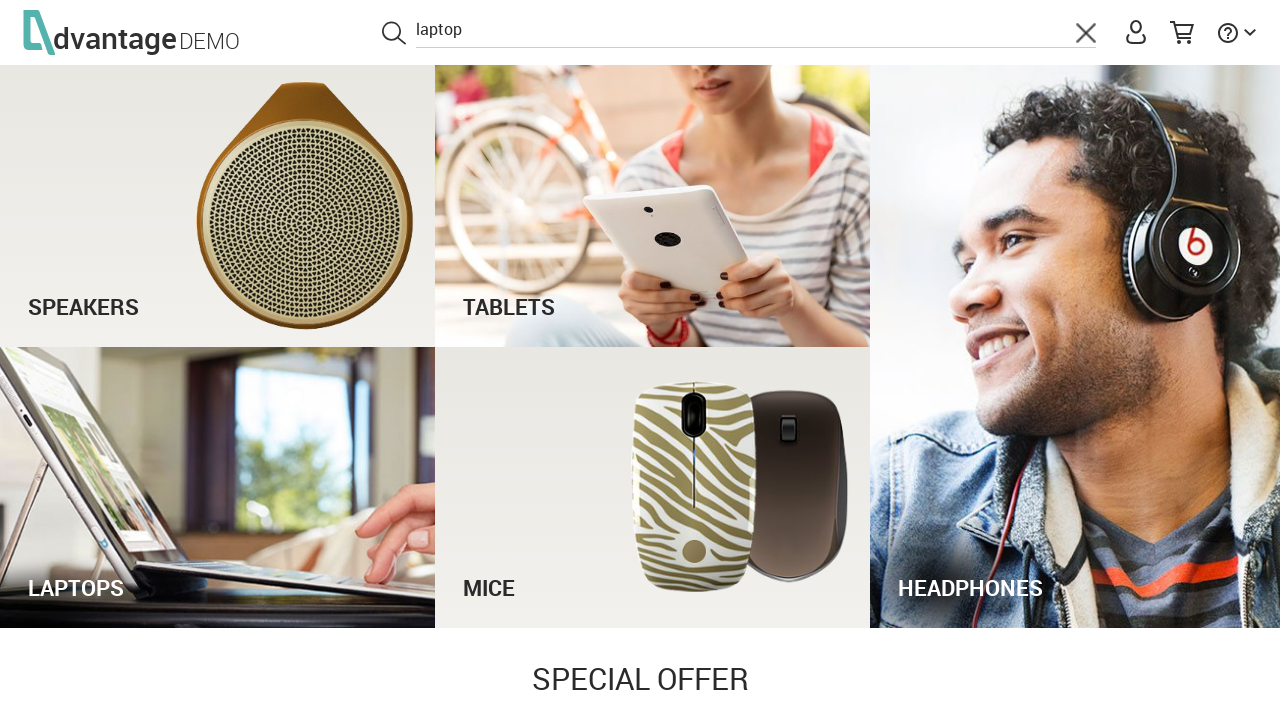

Search results loaded with product names visible
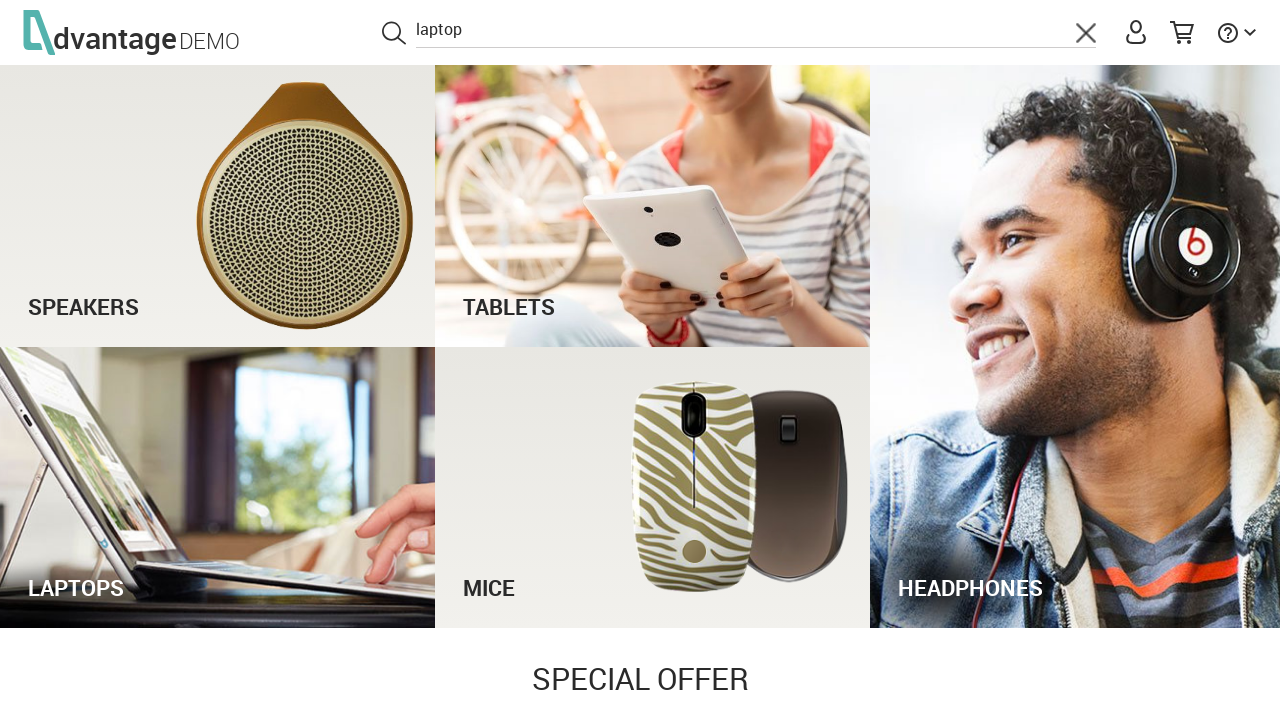

Clicked on the first product in search results at (214, 360) on .productName >> nth=0
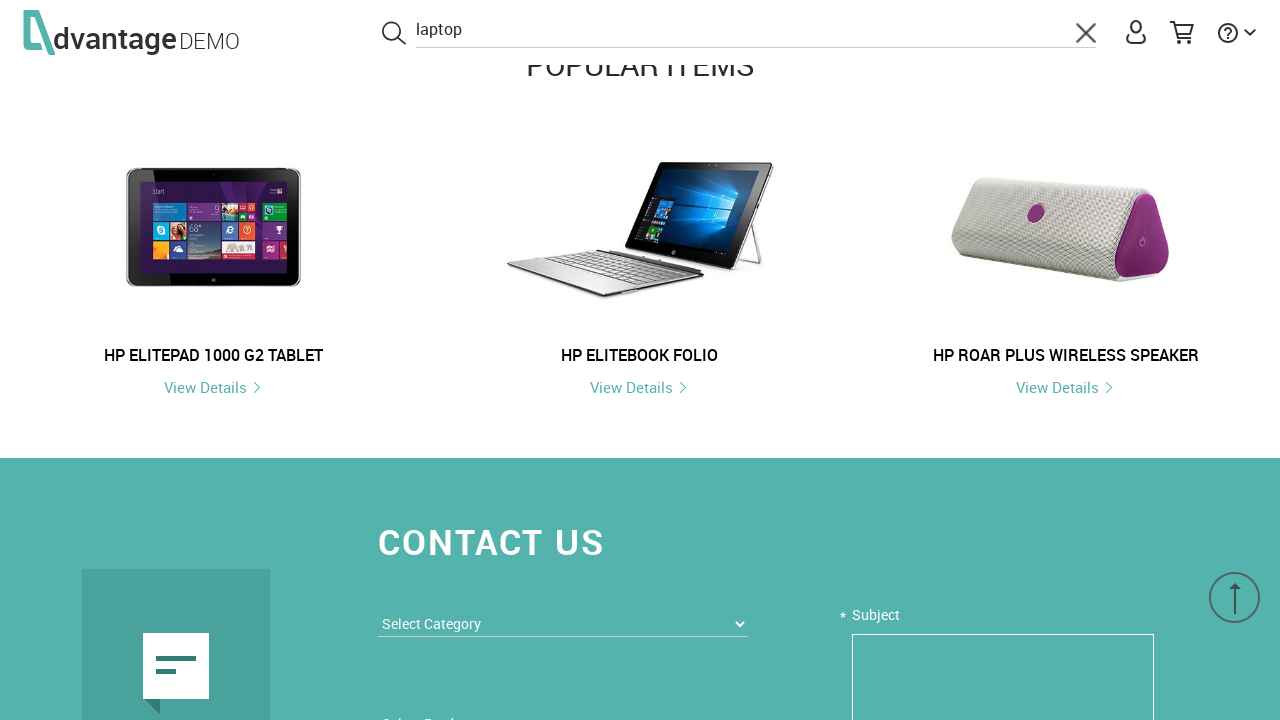

Product detail page loaded
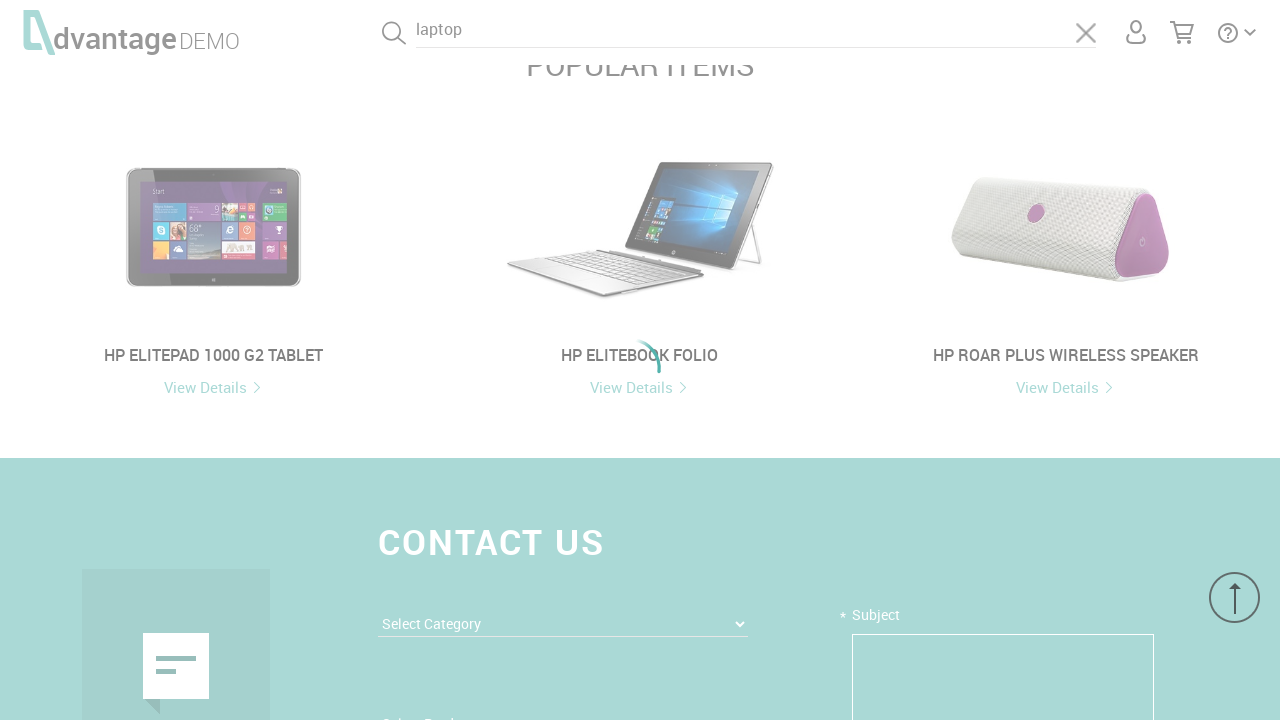

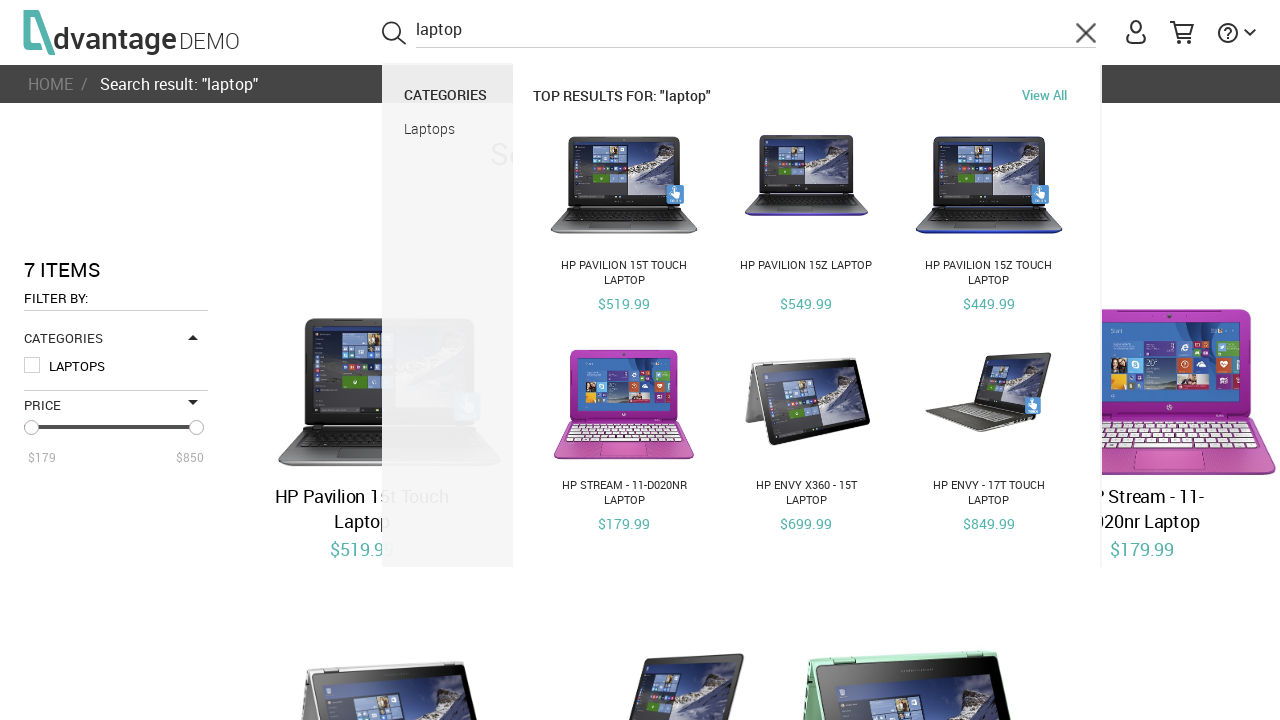